Tests select dropdown by selecting all options using different selection methods (by value, by index, by visible text)

Starting URL: https://bonigarcia.dev/selenium-webdriver-java/web-form.html

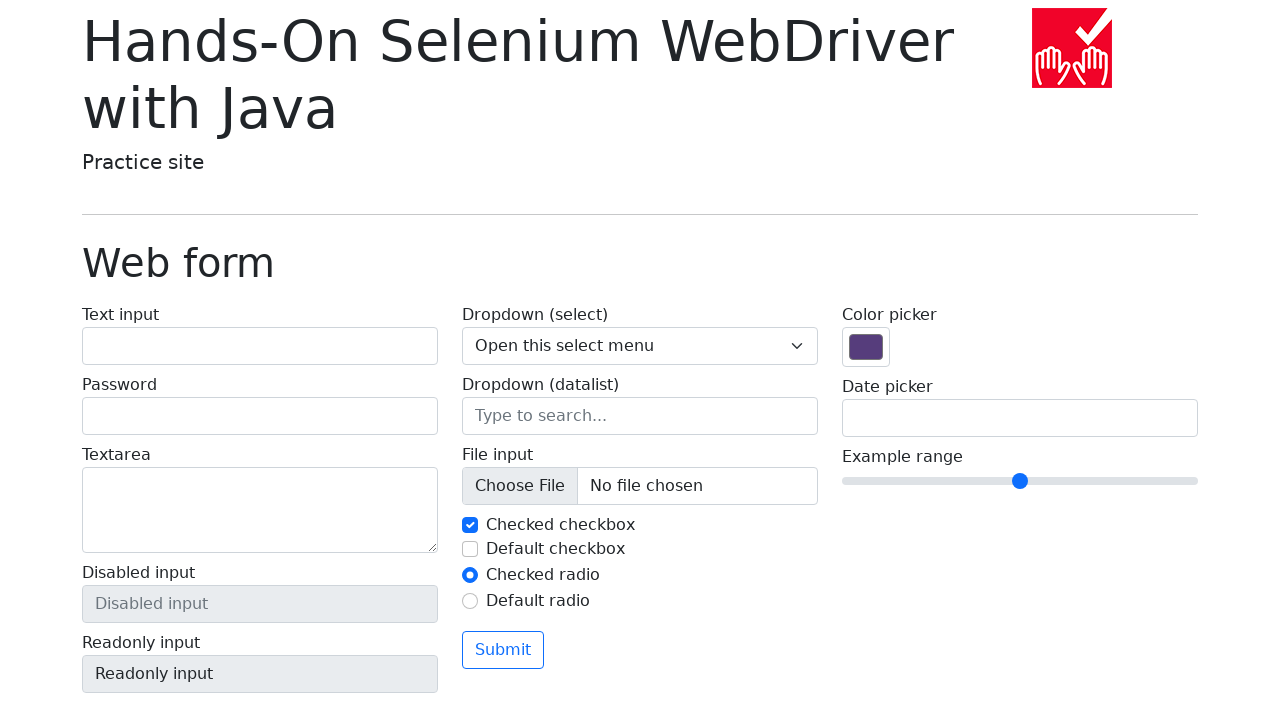

Selected option with value '1' from my-select dropdown on select[name='my-select']
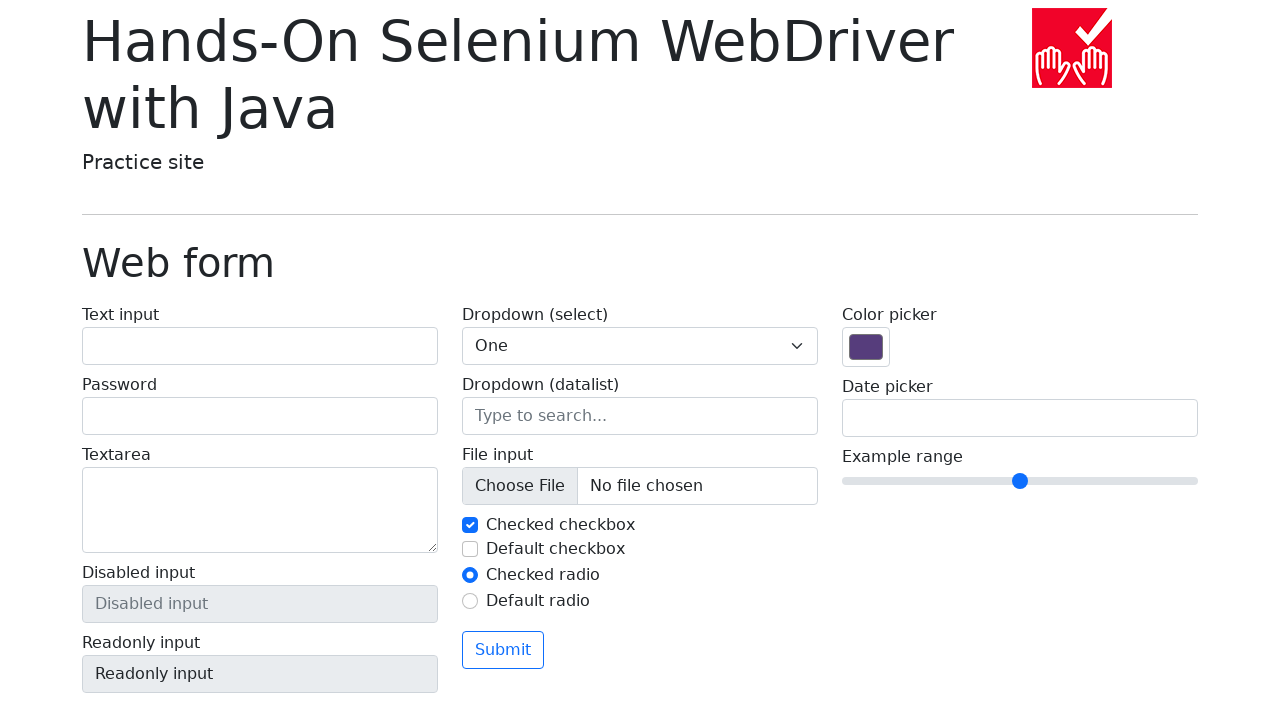

Selected option with value '2' from my-select dropdown on select[name='my-select']
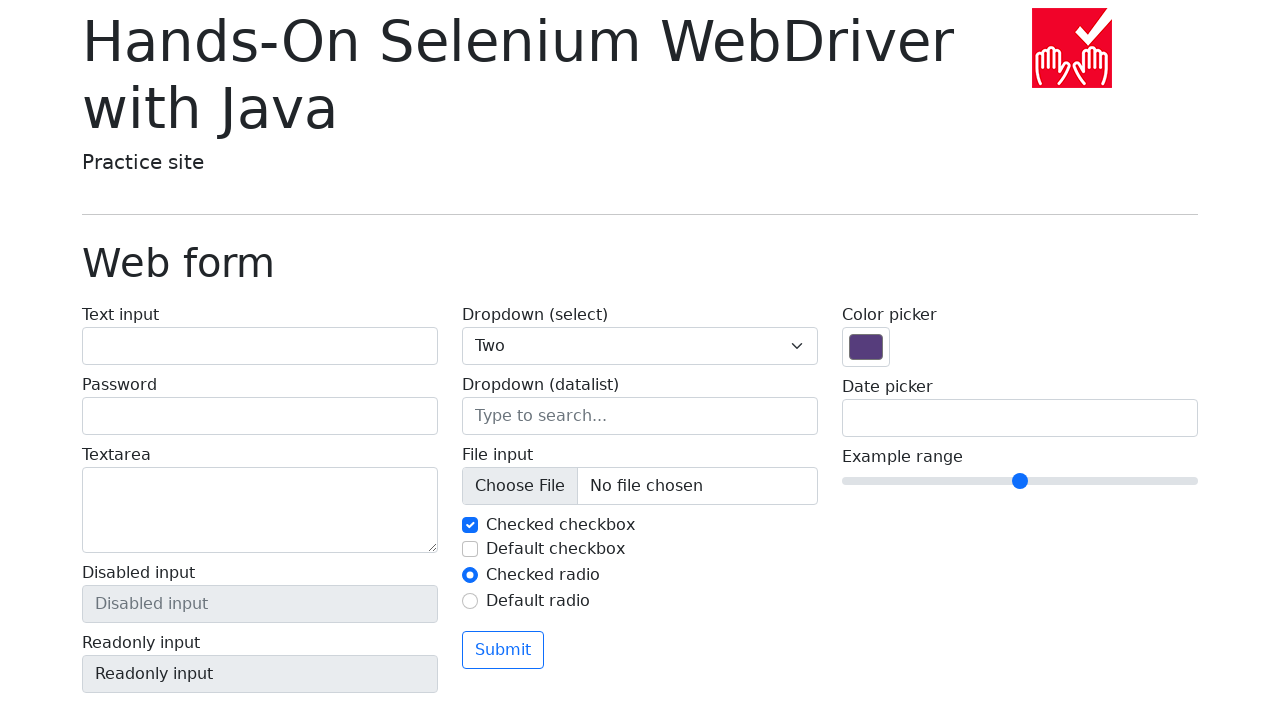

Selected option with value '3' from my-select dropdown on select[name='my-select']
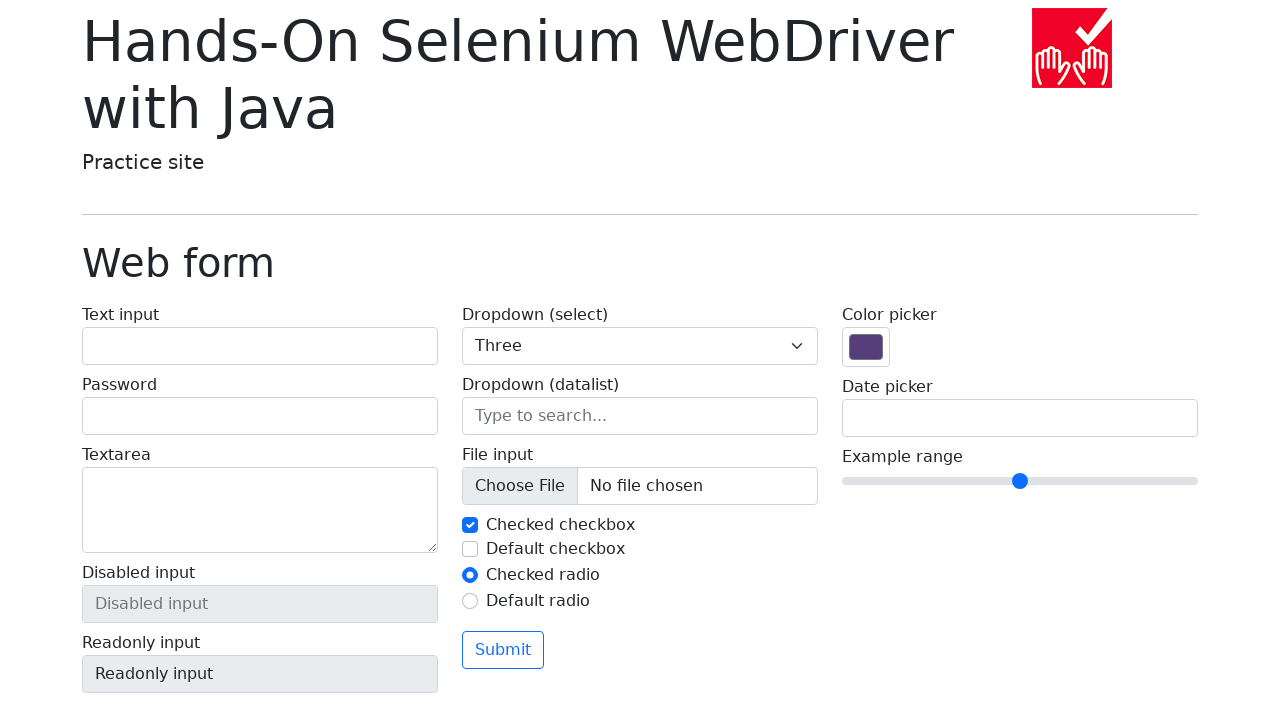

Selected option at index 0 from my-select dropdown on select[name='my-select']
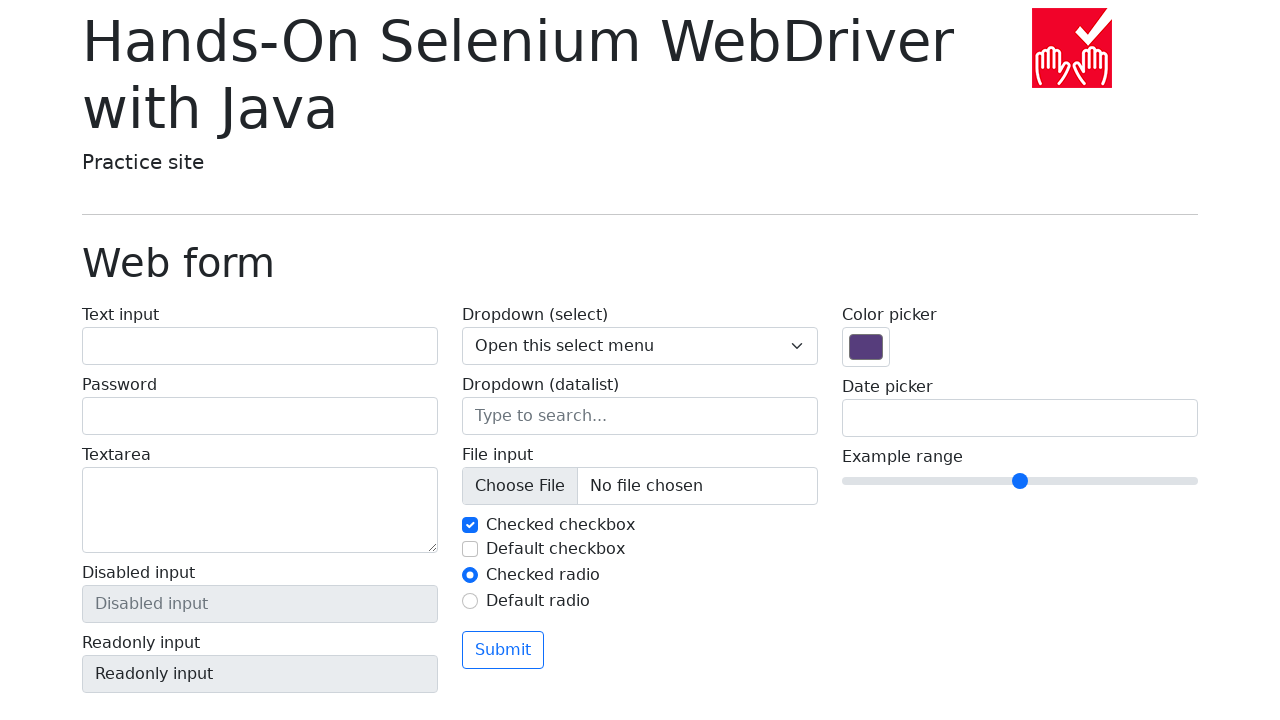

Selected option at index 1 from my-select dropdown on select[name='my-select']
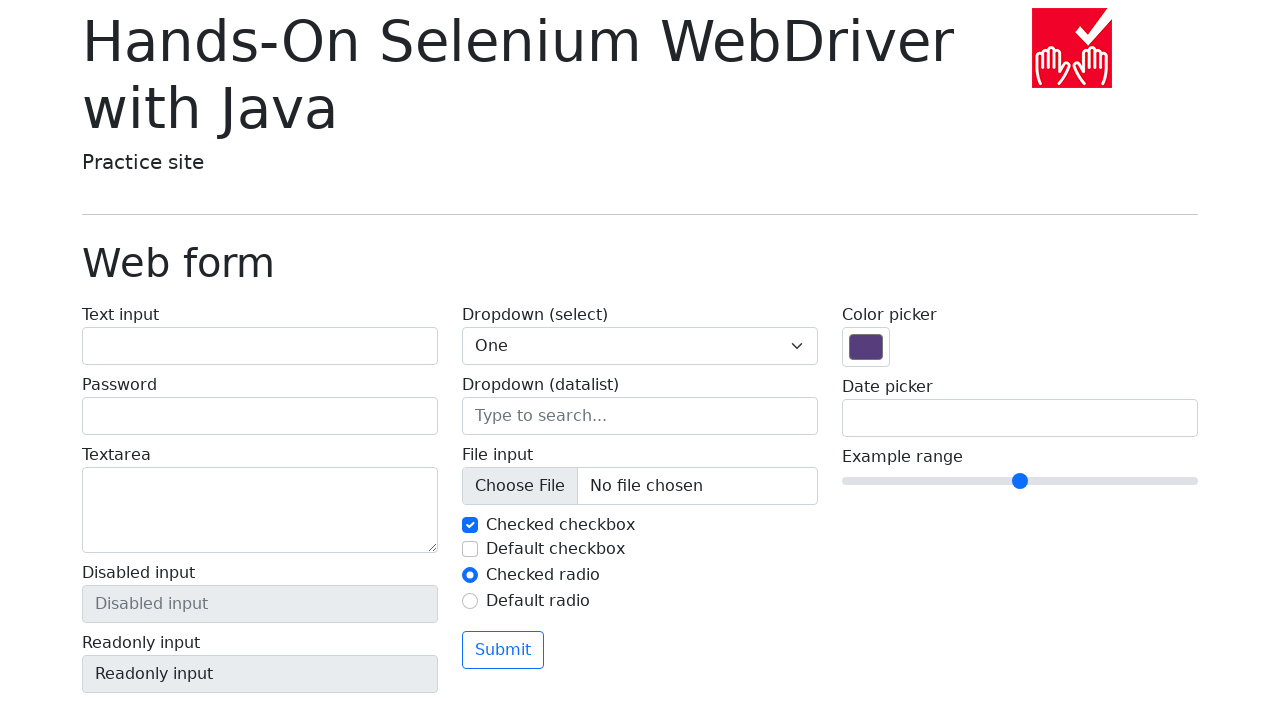

Selected option at index 2 from my-select dropdown on select[name='my-select']
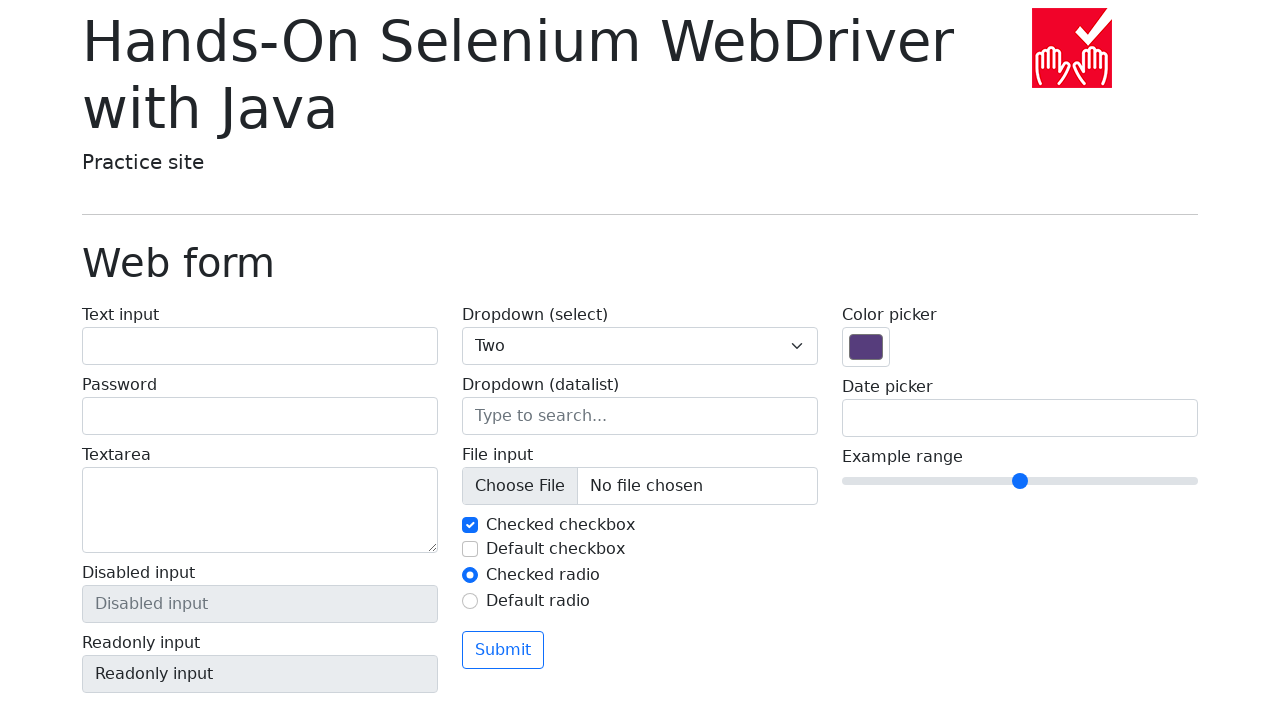

Selected option at index 3 from my-select dropdown on select[name='my-select']
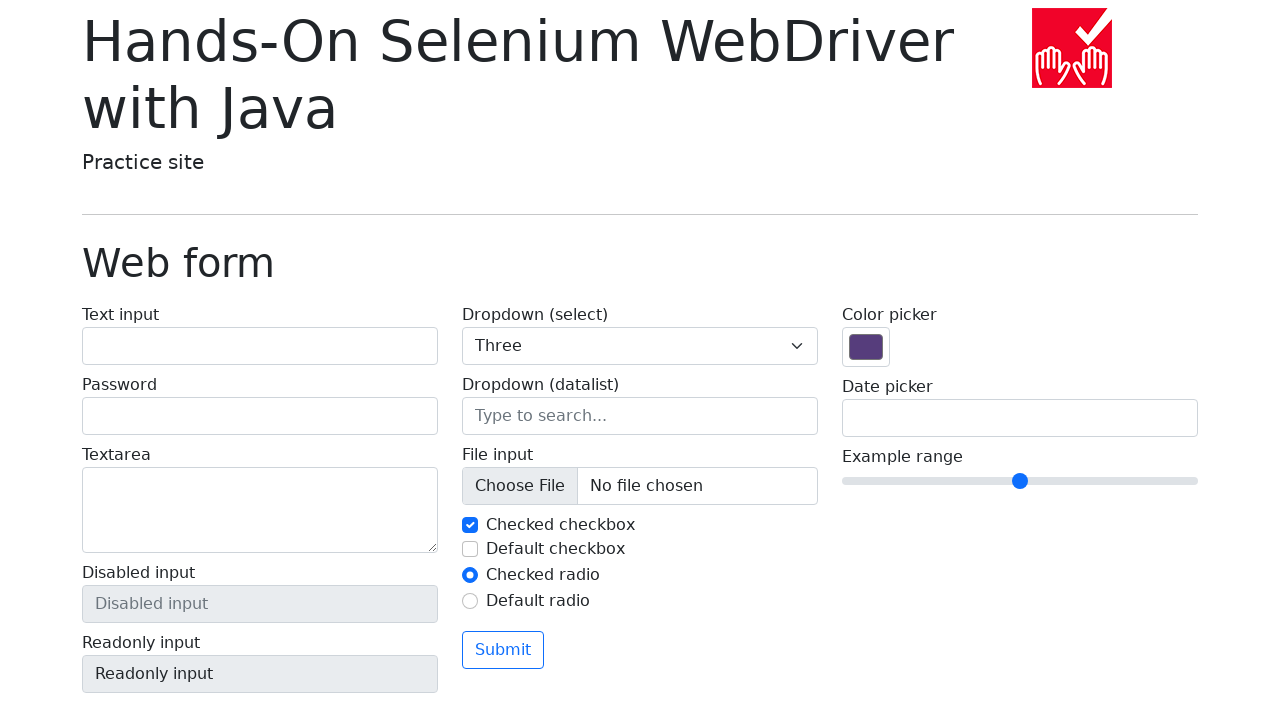

Selected option 'One' by visible text from my-select dropdown on select[name='my-select']
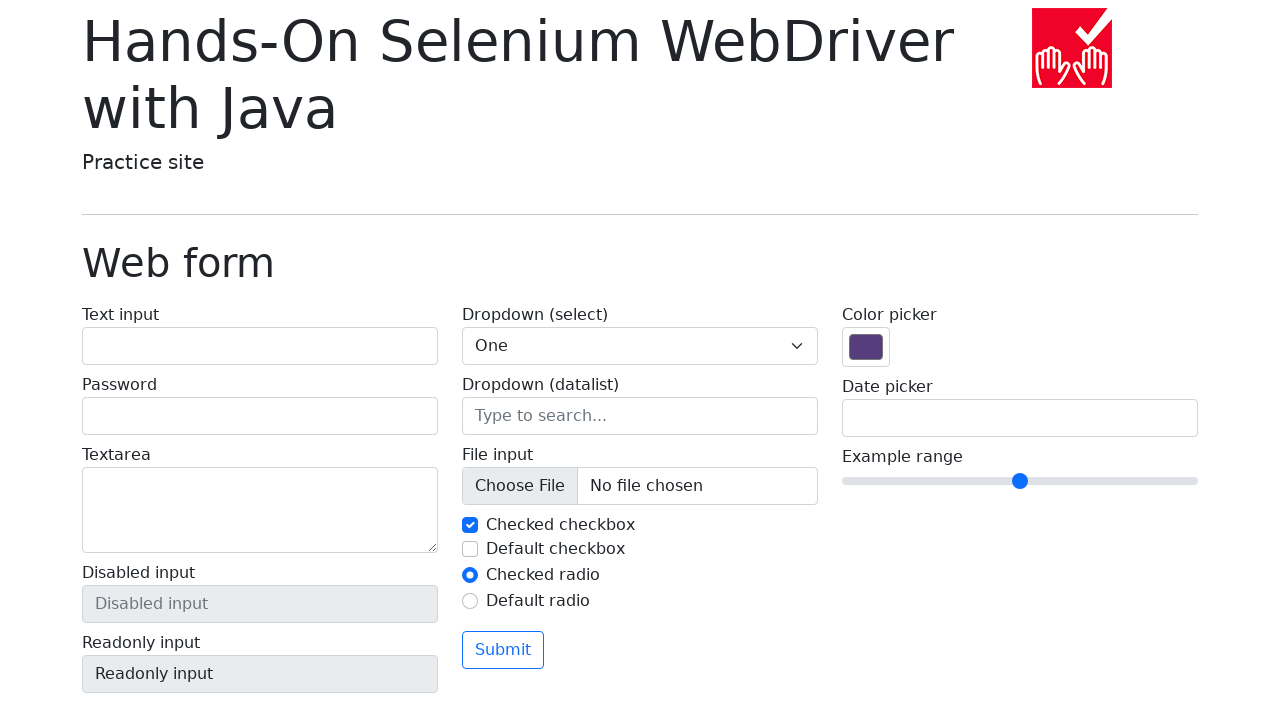

Selected option 'Two' by visible text from my-select dropdown on select[name='my-select']
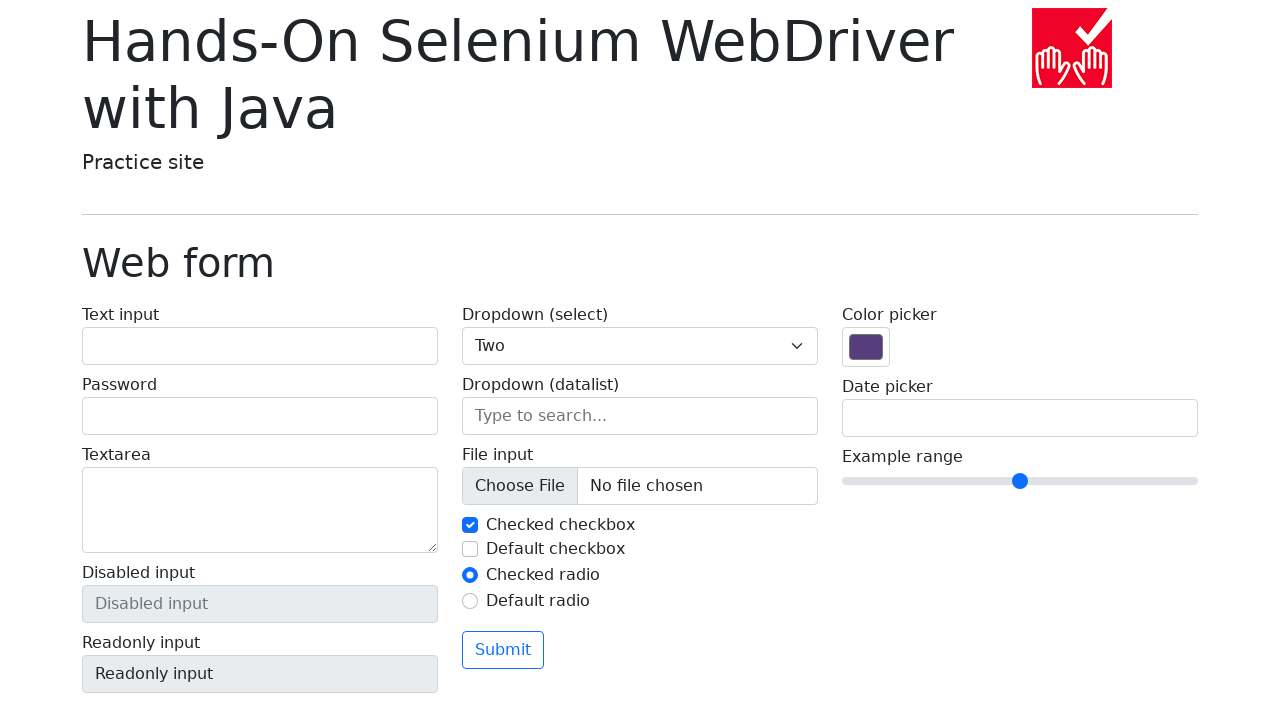

Selected option 'Three' by visible text from my-select dropdown on select[name='my-select']
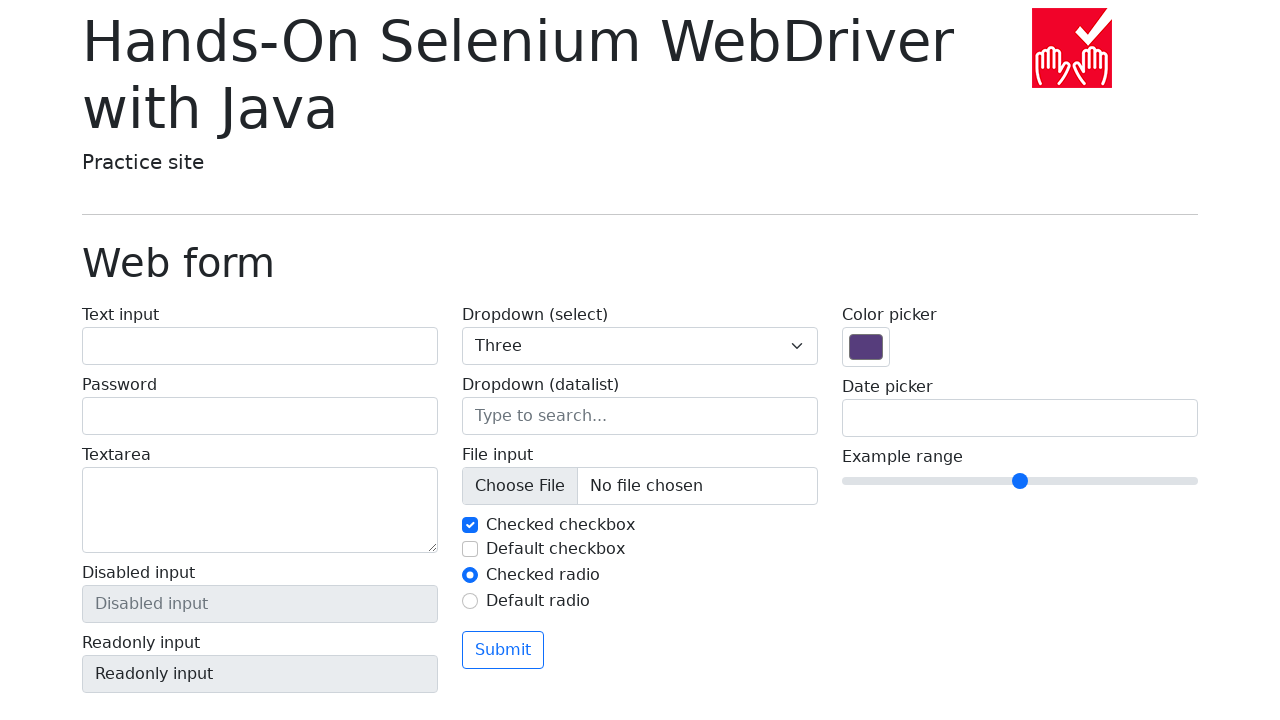

Selected option 'Open this select menu' by visible text from my-select dropdown on select[name='my-select']
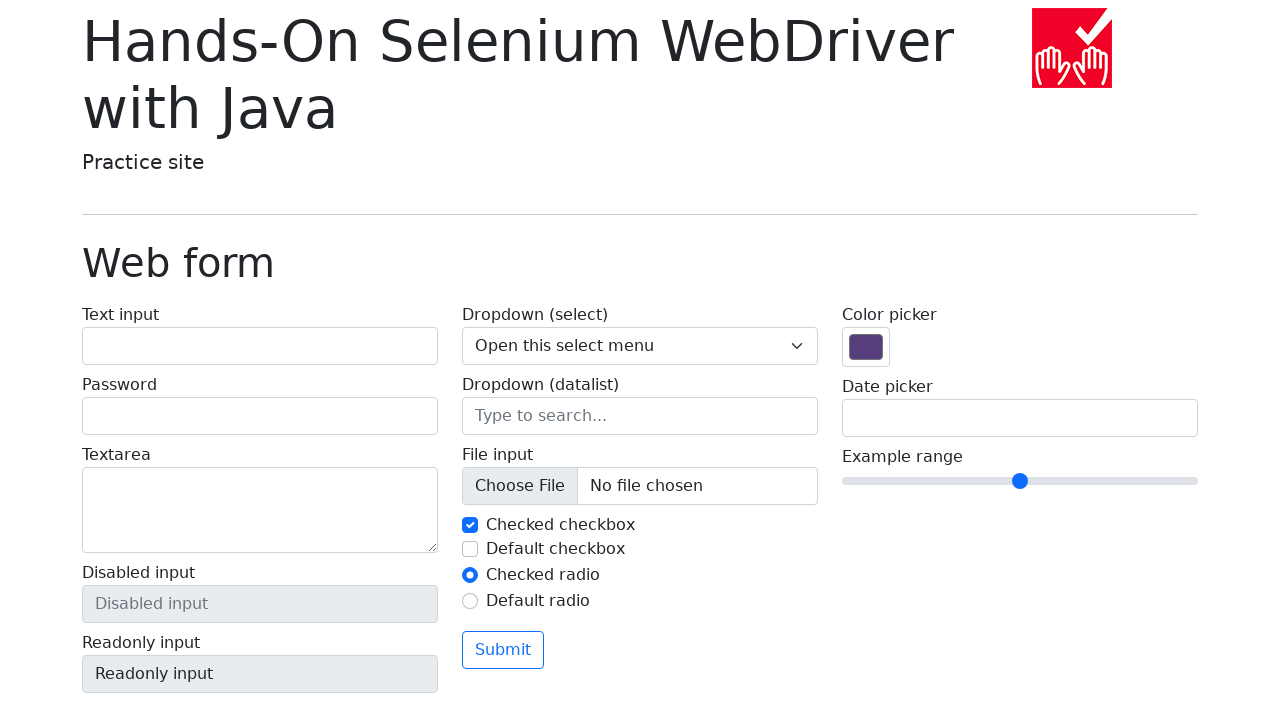

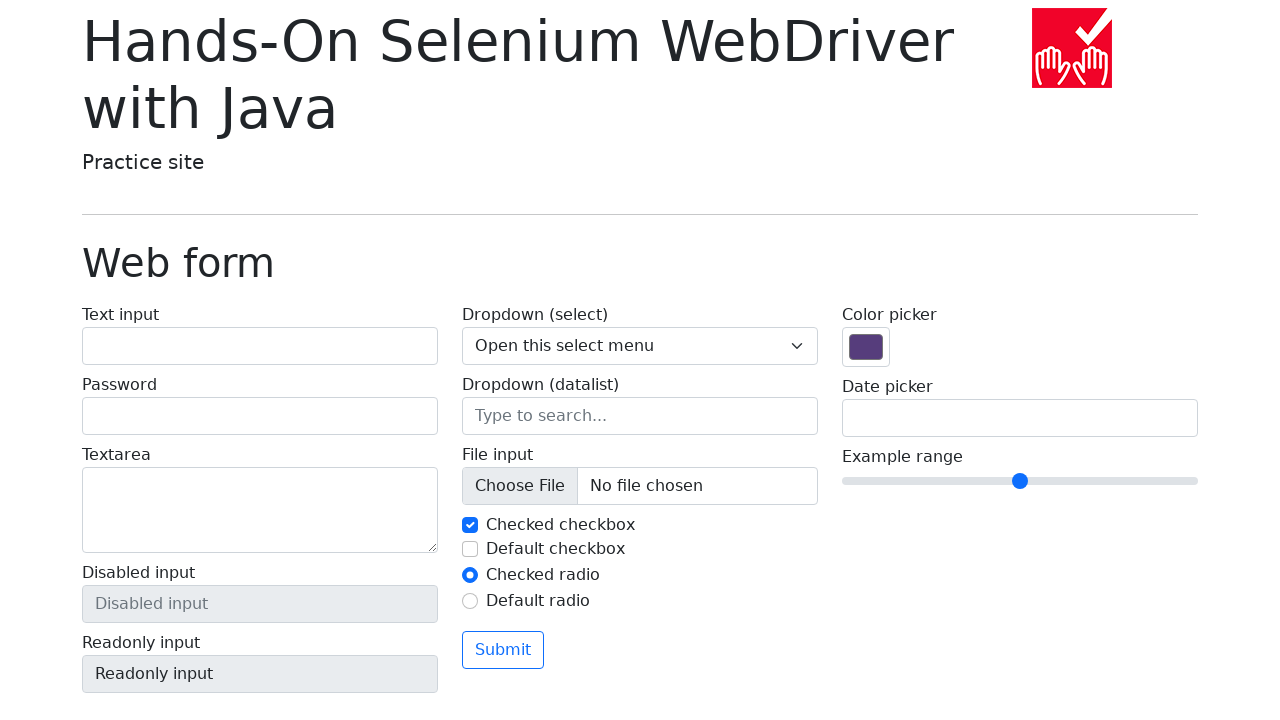